Tests opening a popup window by clicking on a partial link text "Open a popup window" on the omayo blogspot test page, then verifies the ability to close all browser windows.

Starting URL: http://omayo.blogspot.com/

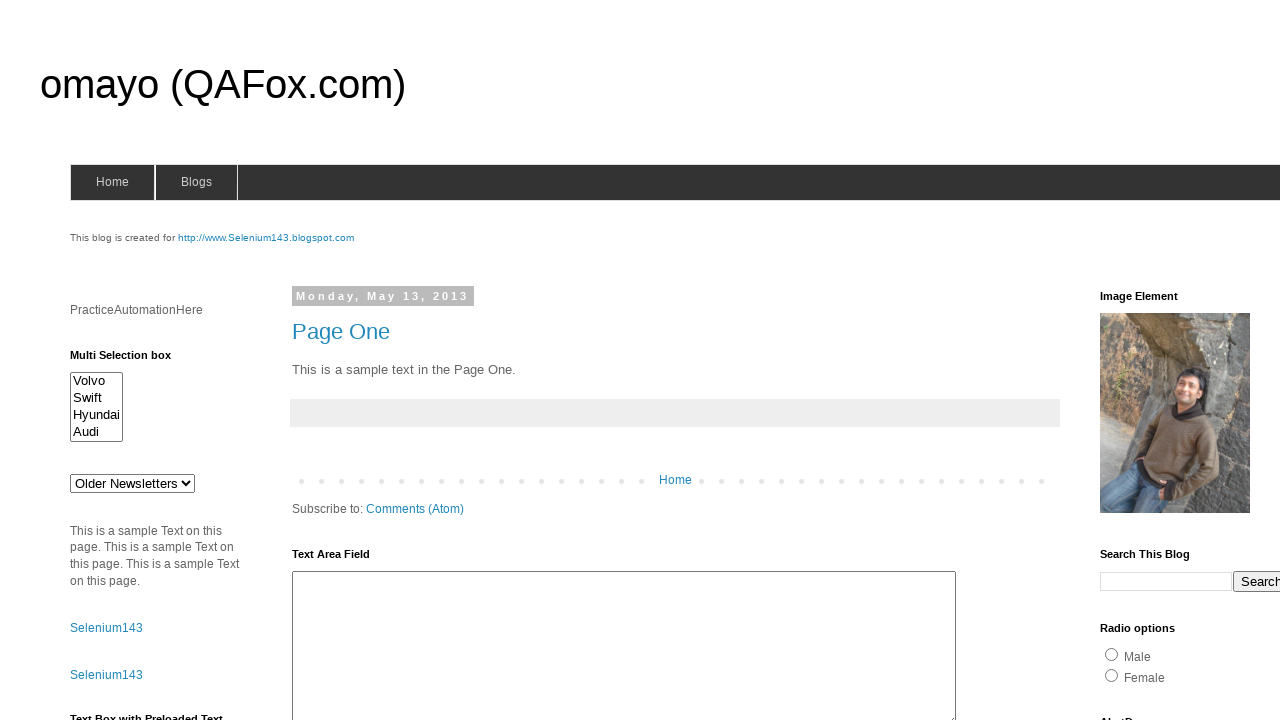

Waited for page to load (domcontentloaded)
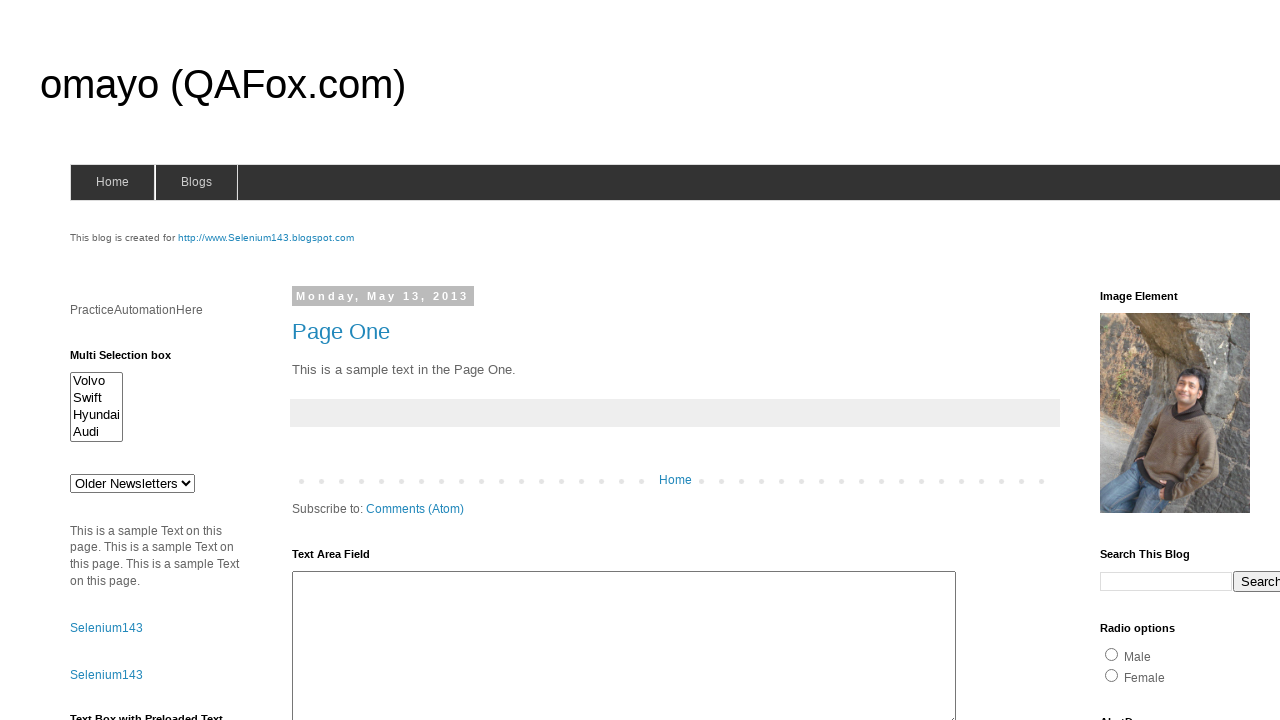

Located 'Open a popup window' link element
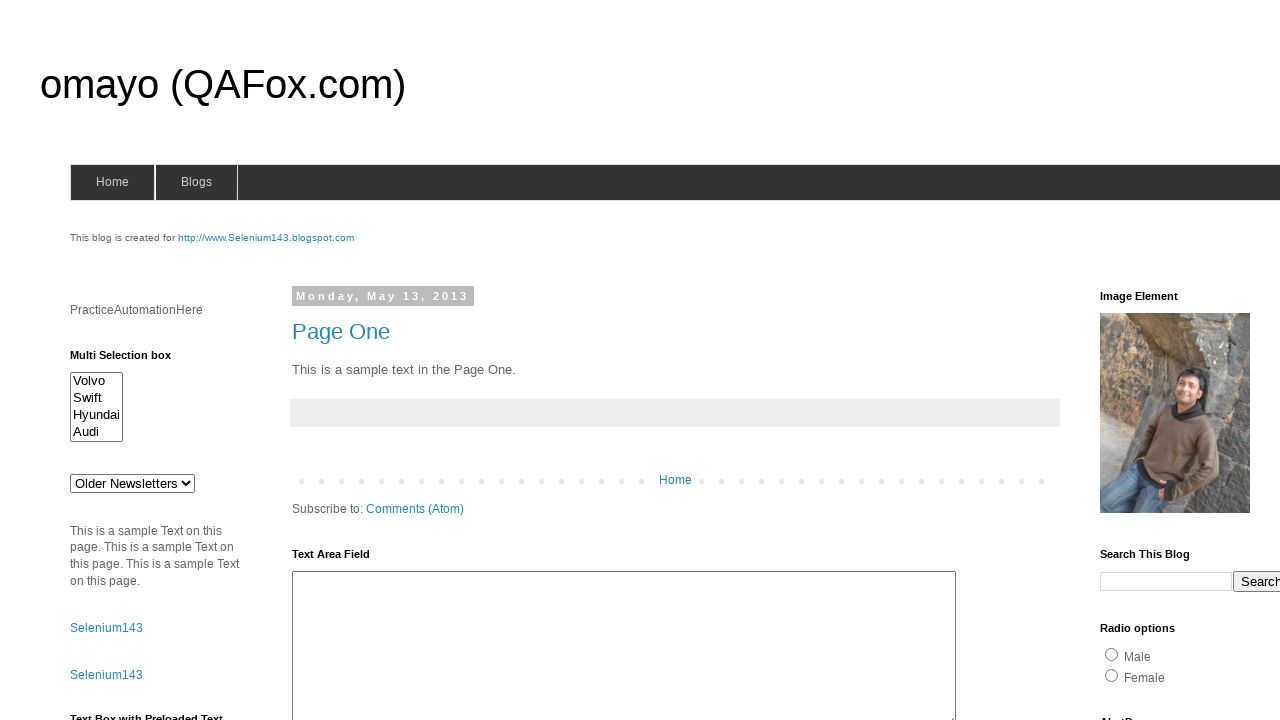

Scrolled popup link into view
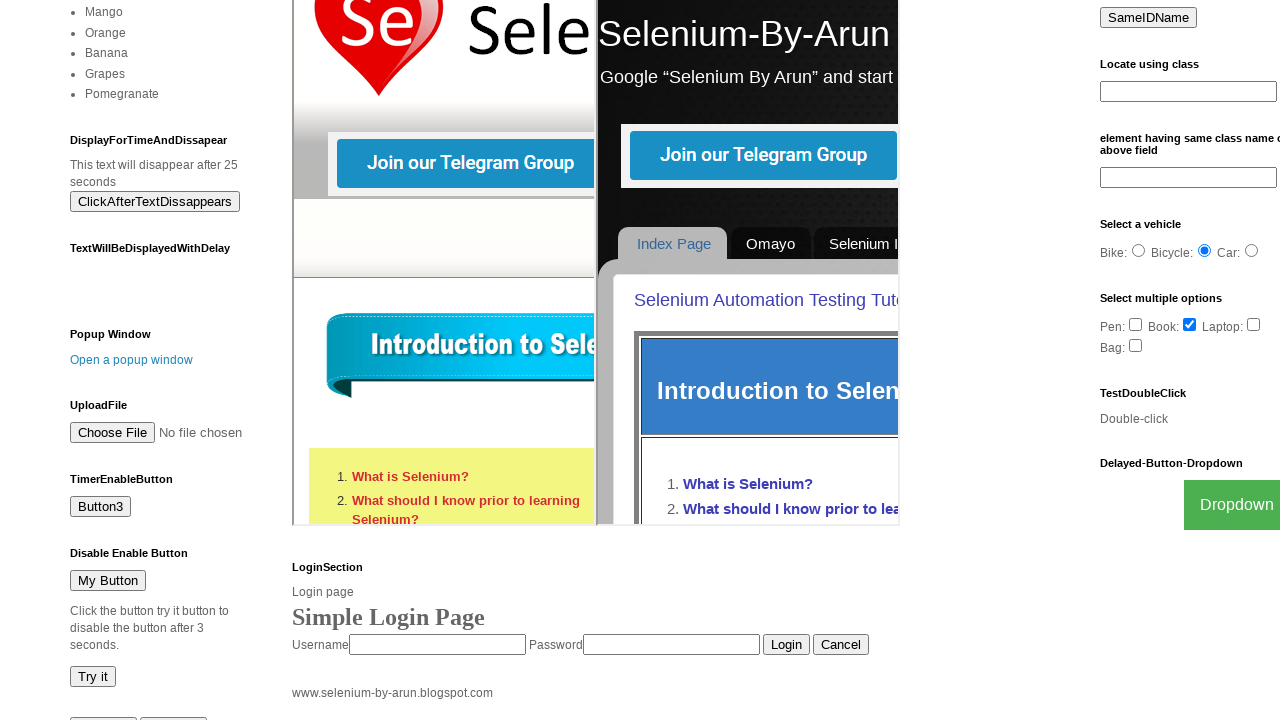

Clicked 'Open a popup window' link to trigger popup at (132, 360) on text=Open a popup window >> nth=0
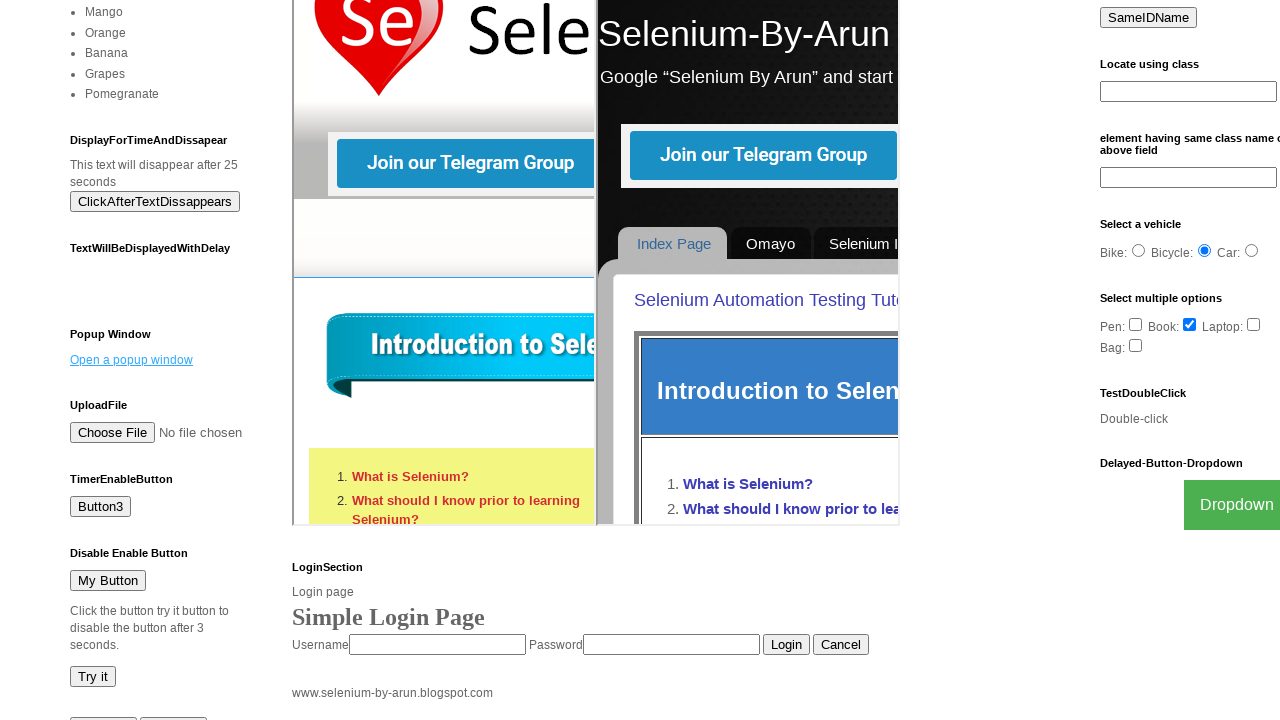

Popup window opened and loaded (domcontentloaded)
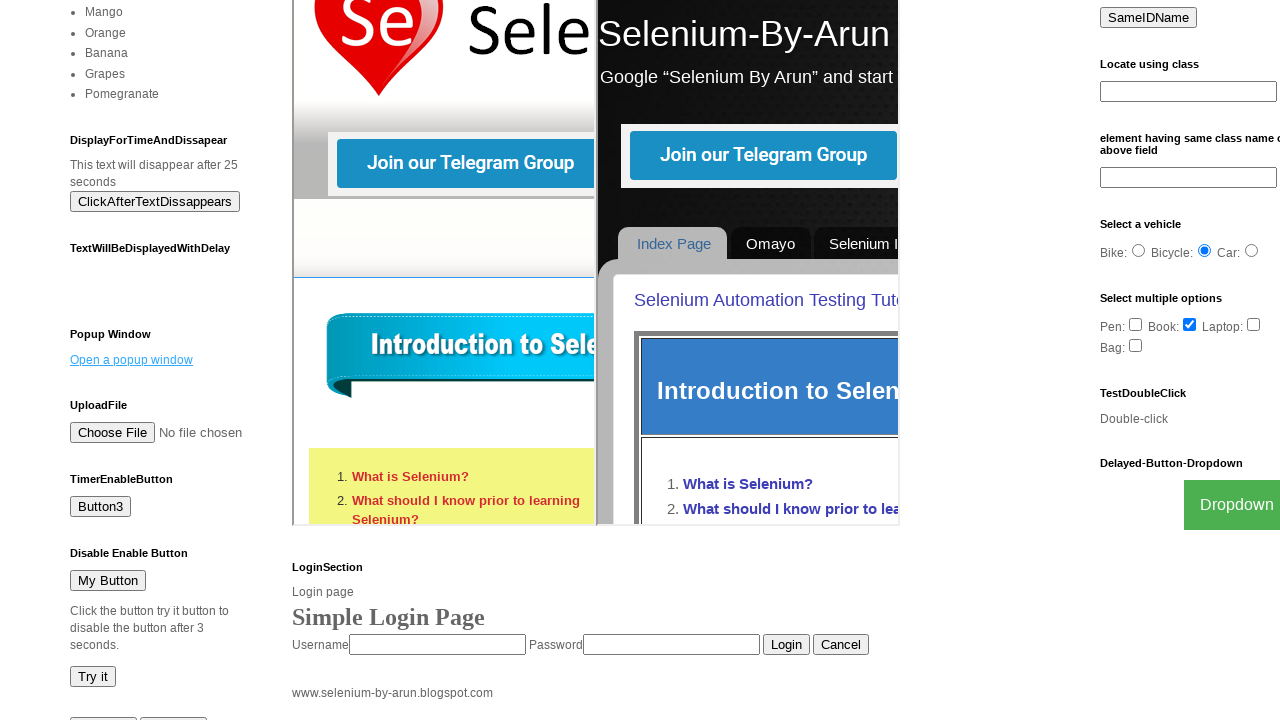

Closed popup window
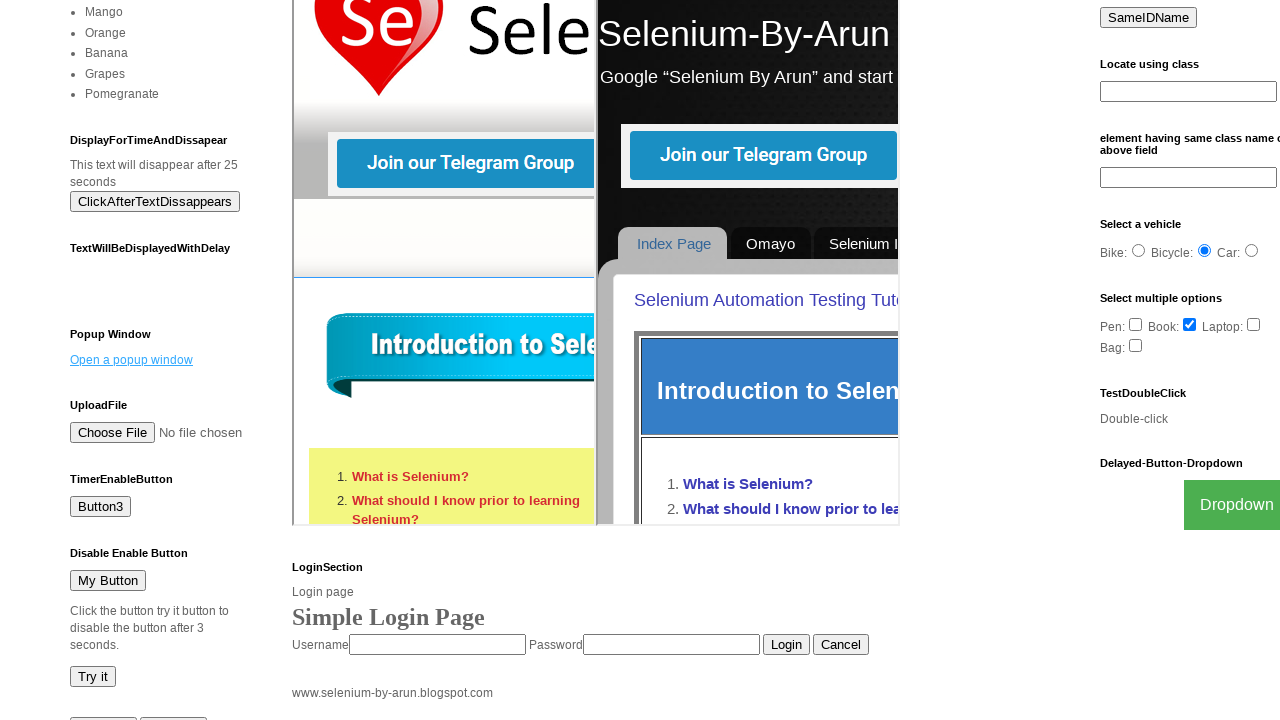

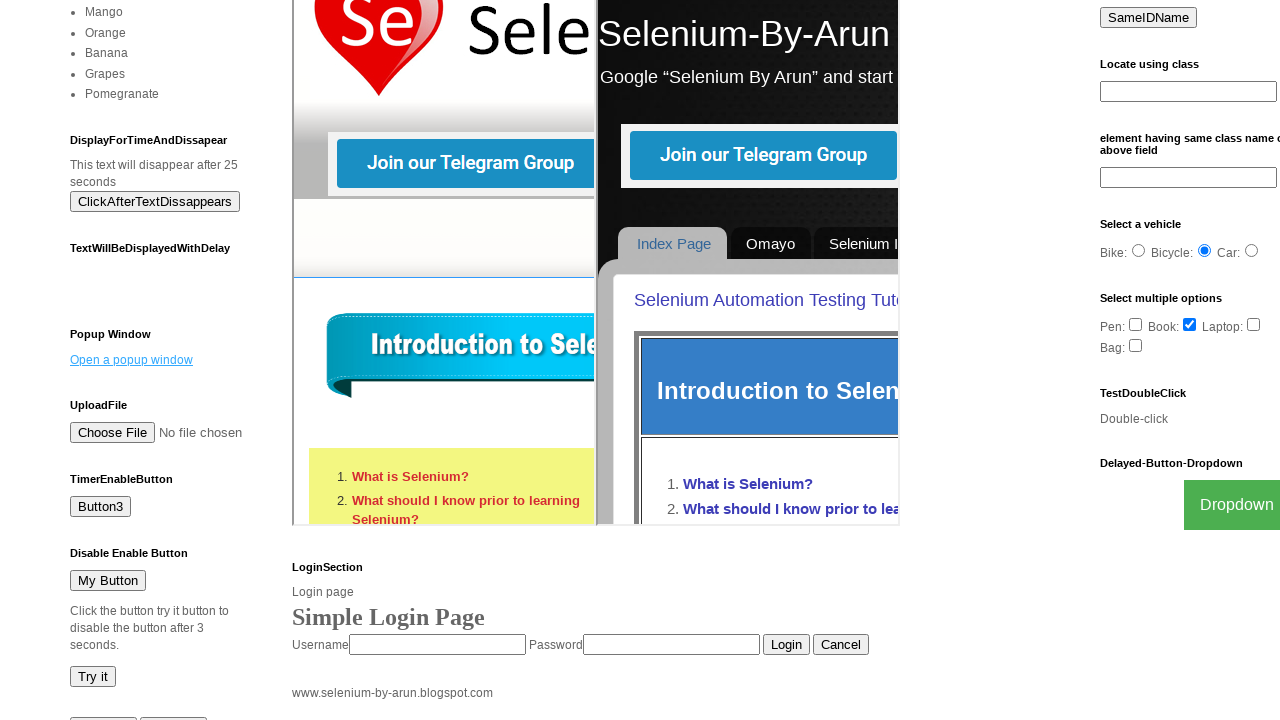